Tests JavaScript alert handling by triggering an alert dialog, reading its message, and accepting it

Starting URL: https://the-internet.herokuapp.com/javascript_alerts

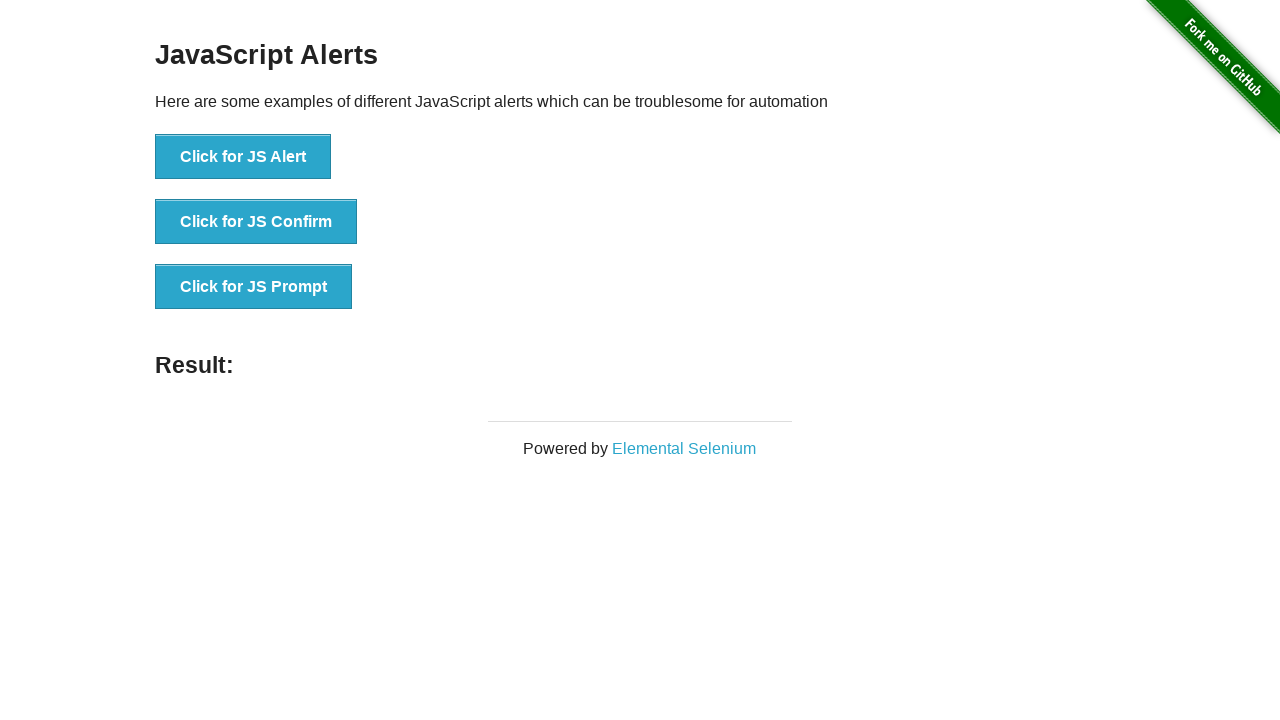

Clicked button to trigger JavaScript alert at (243, 157) on xpath=//button[text()='Click for JS Alert']
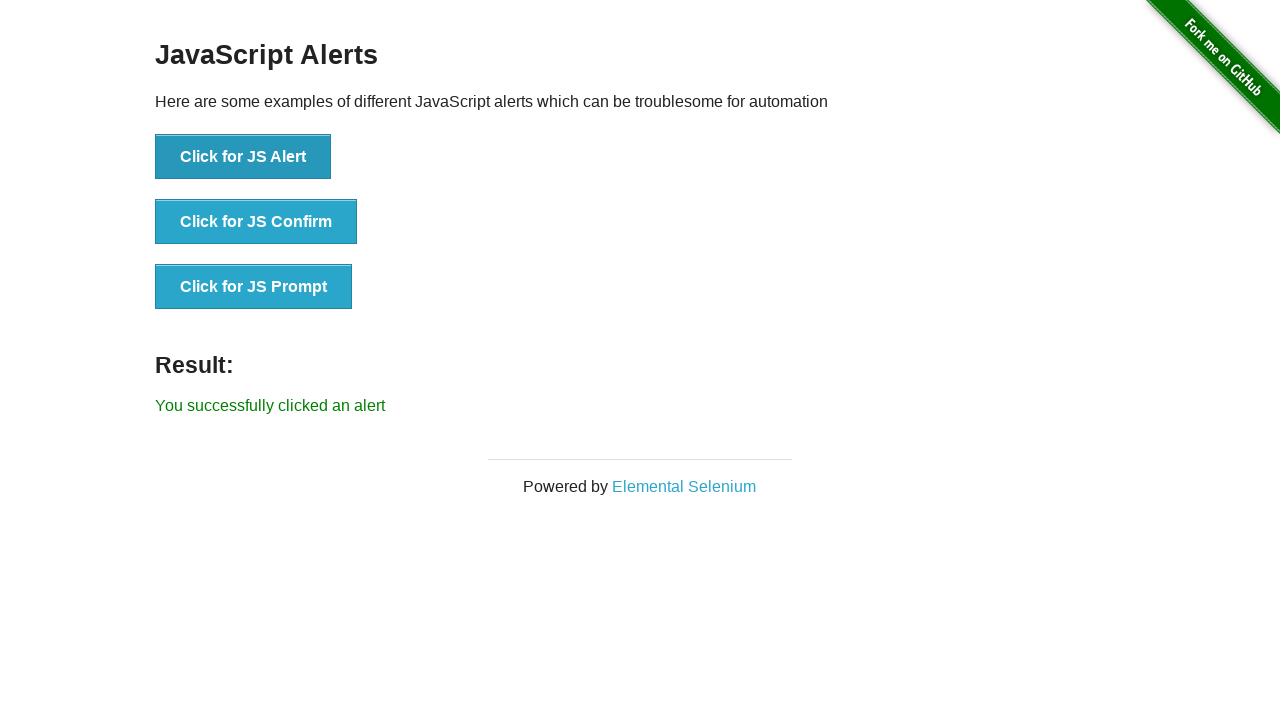

Set up dialog handler to accept alerts
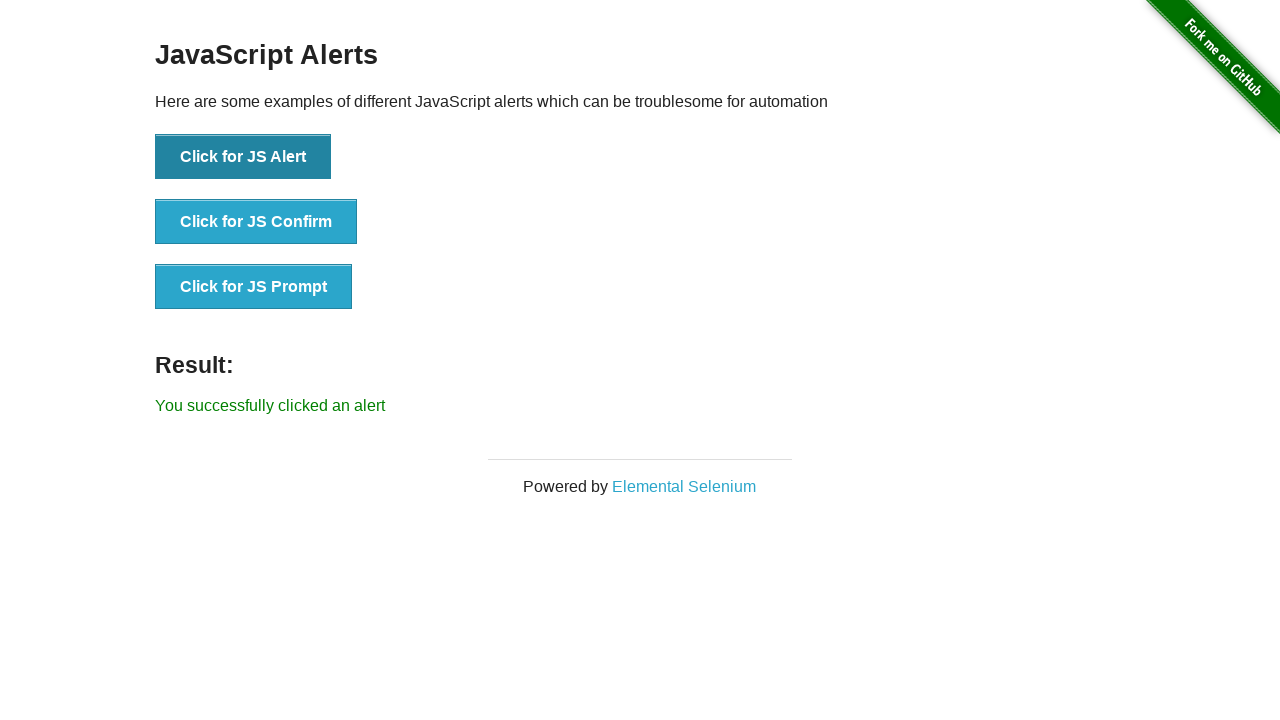

Clicked button again to trigger JavaScript alert and verify handler works at (243, 157) on xpath=//button[text()='Click for JS Alert']
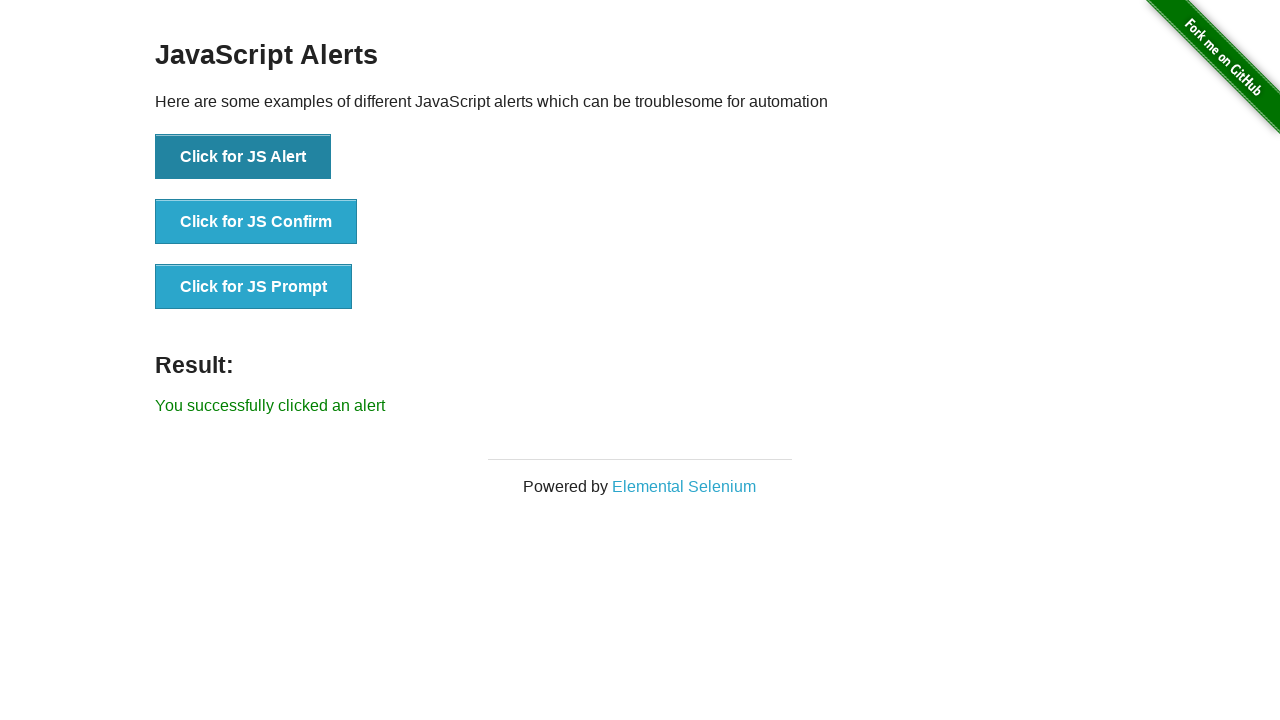

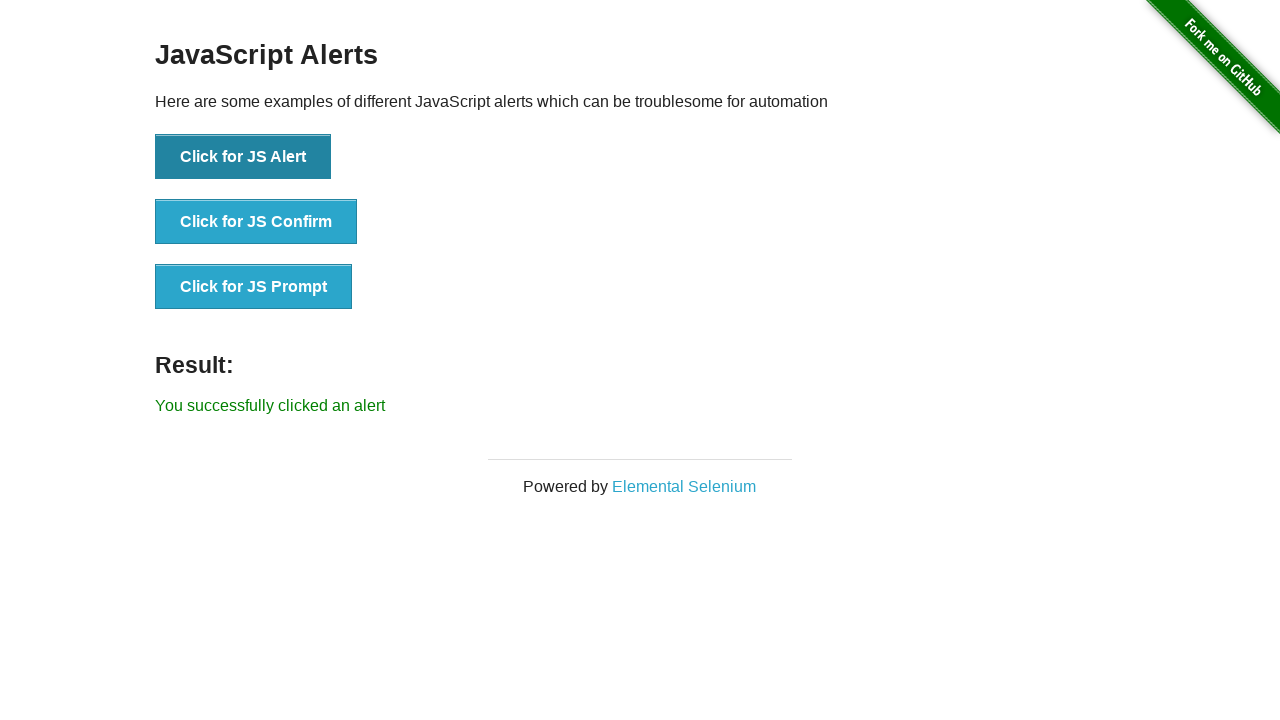